Navigates to Syntax Projects website, maximizes the window, and verifies the page loads correctly

Starting URL: https://www.syntaxprojects.com/

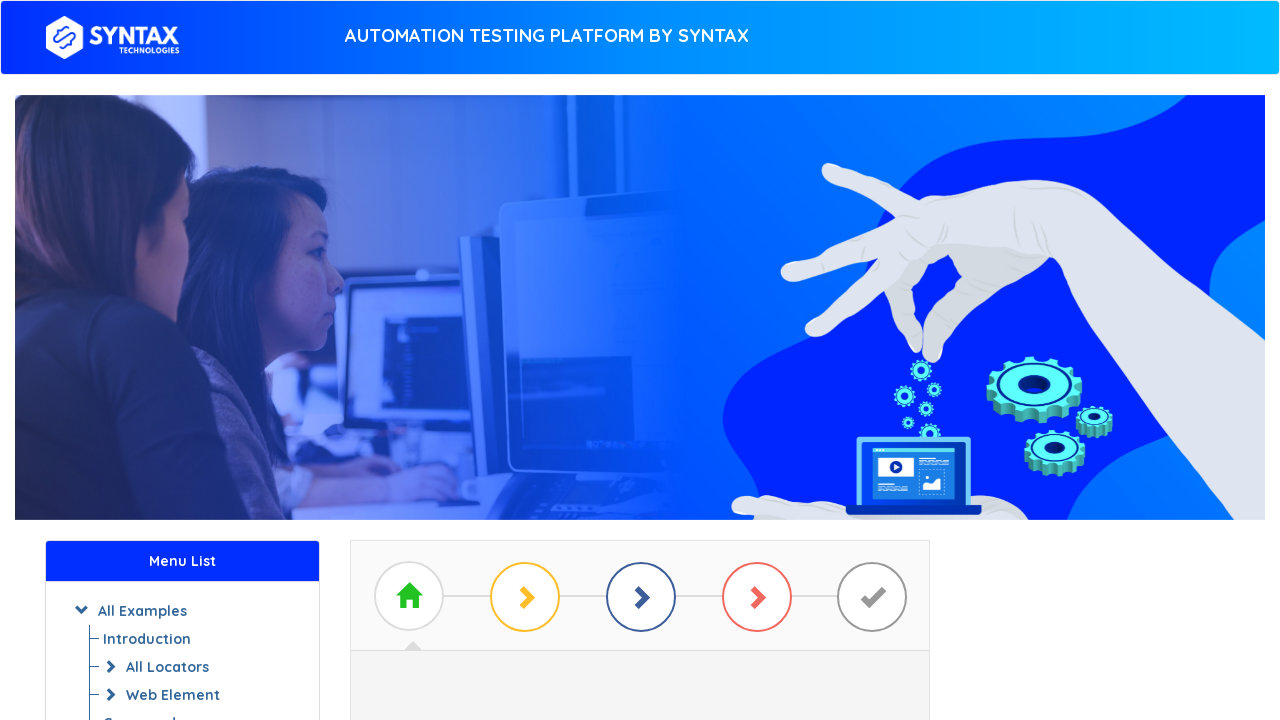

Navigated to Syntax Projects website
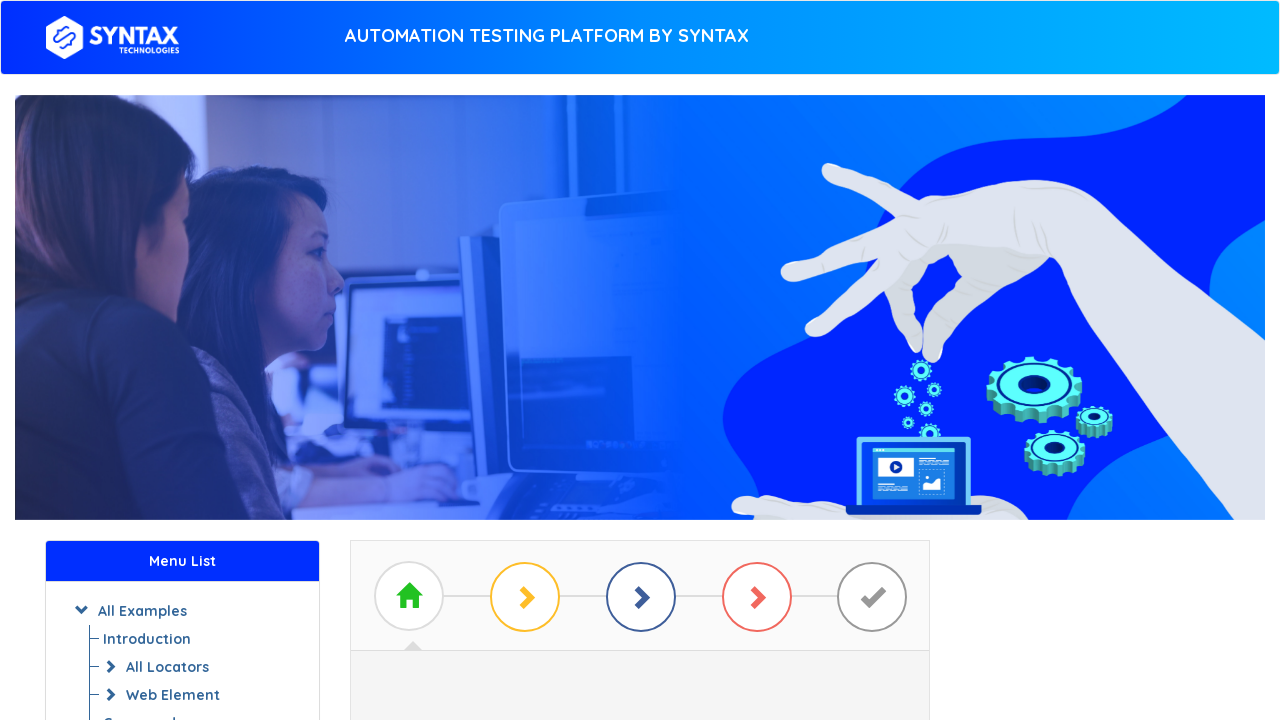

Maximized browser window to 1920x1080
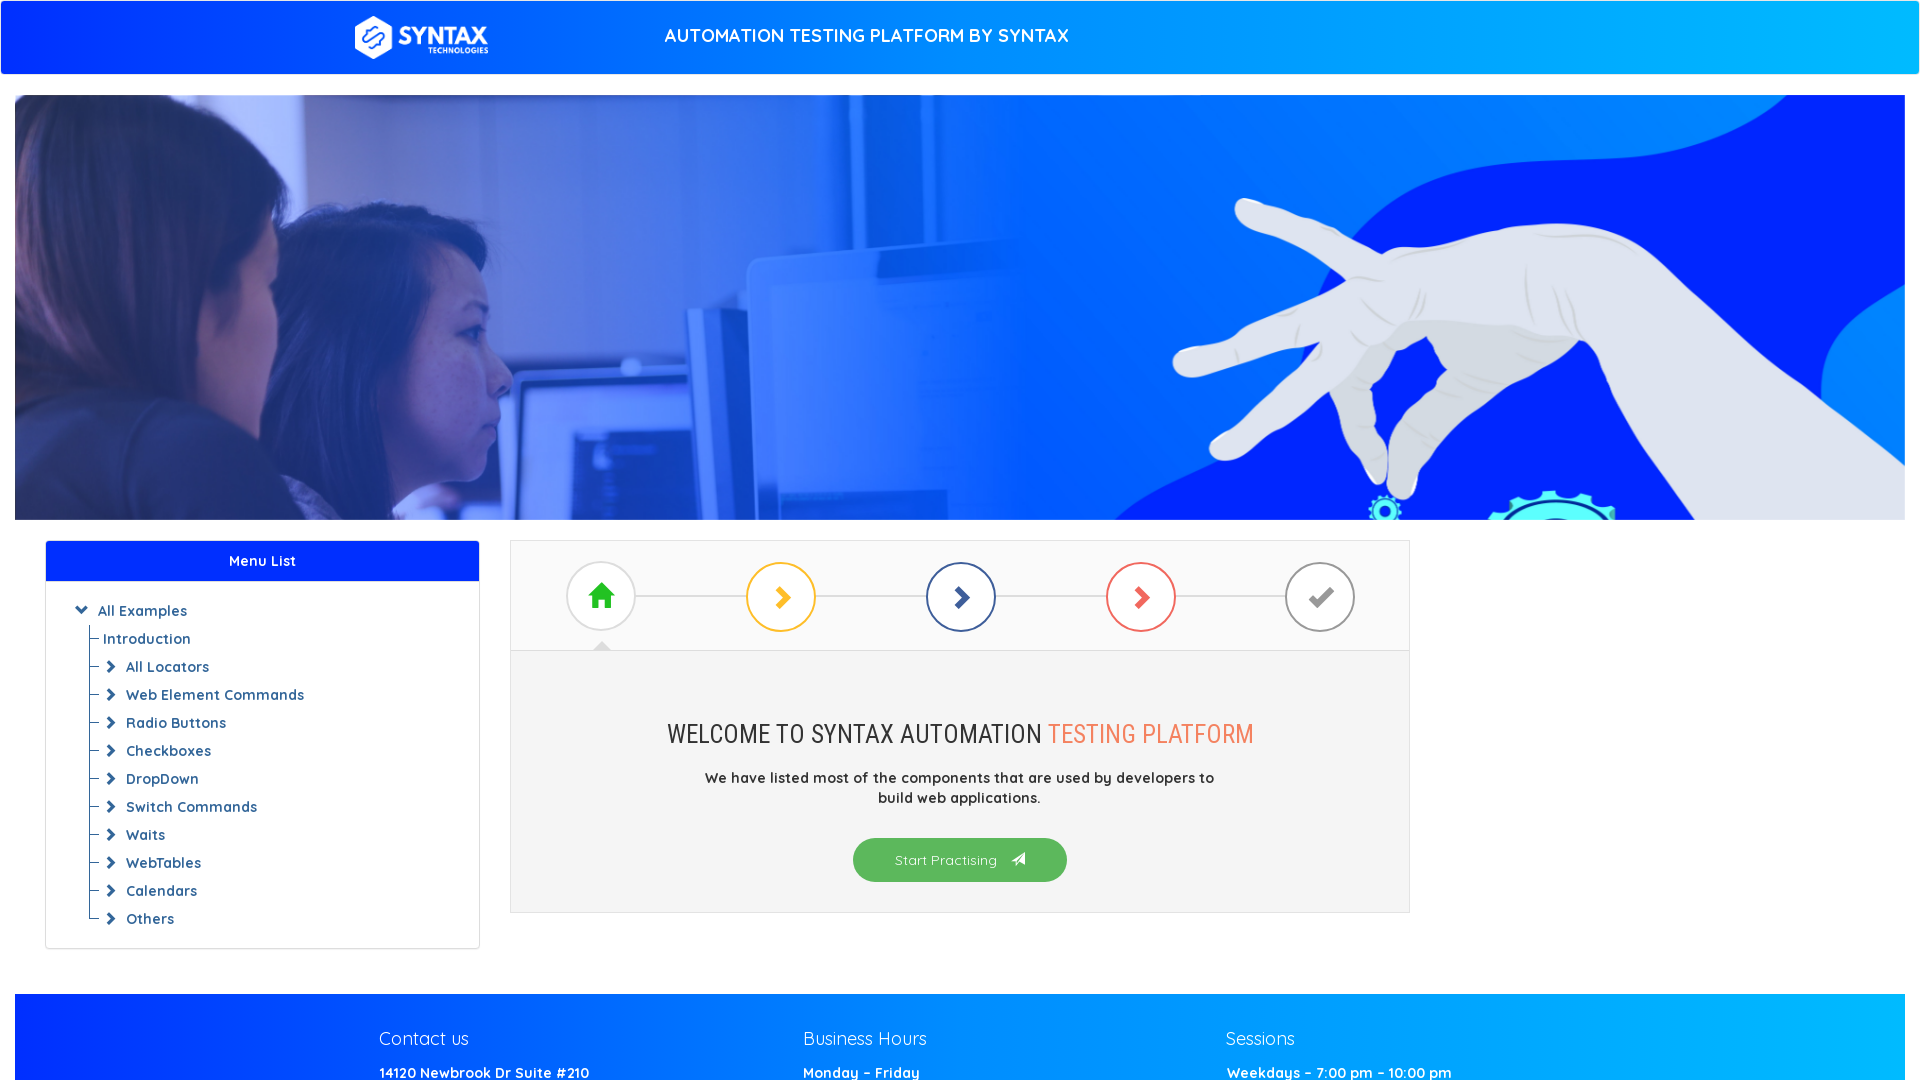

Verified page URL is https://www.syntaxprojects.com/
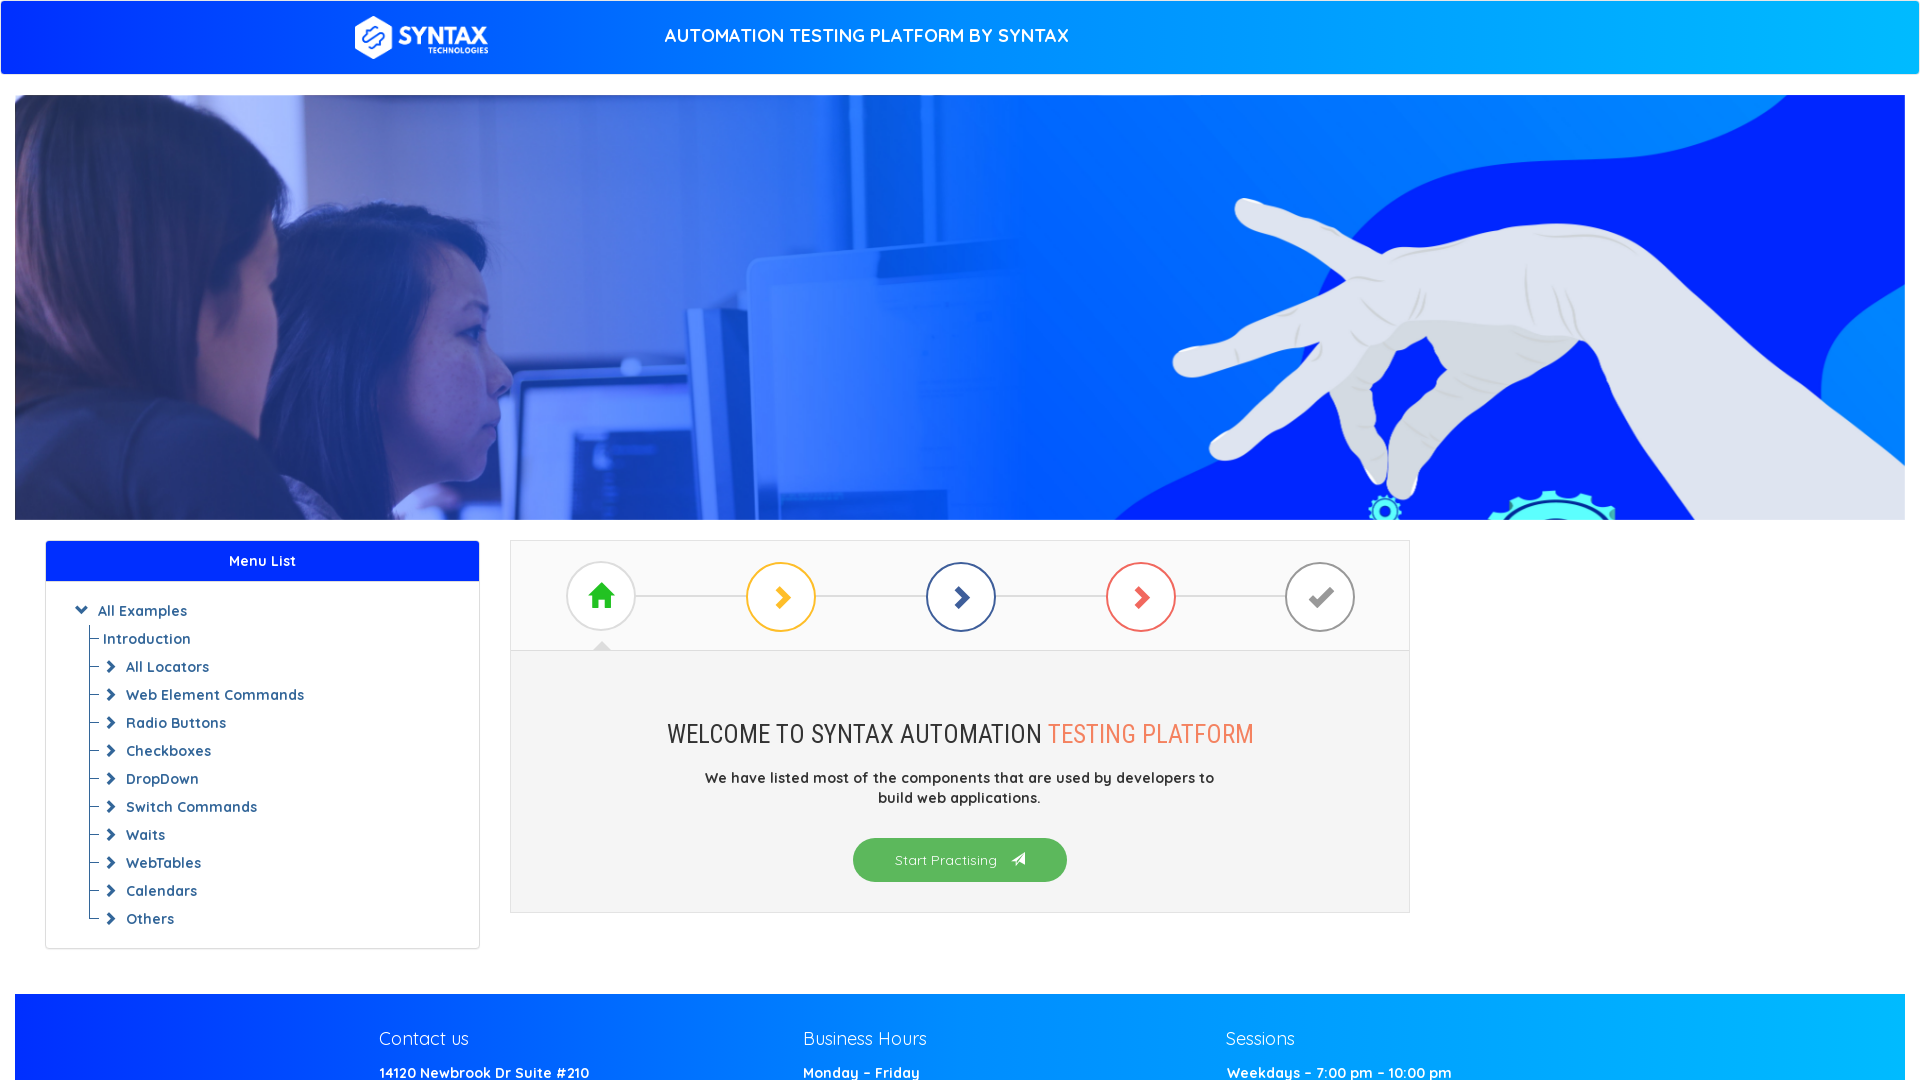

Verified page title is 'Syntax - Website to practice Syntax Automation Platform'
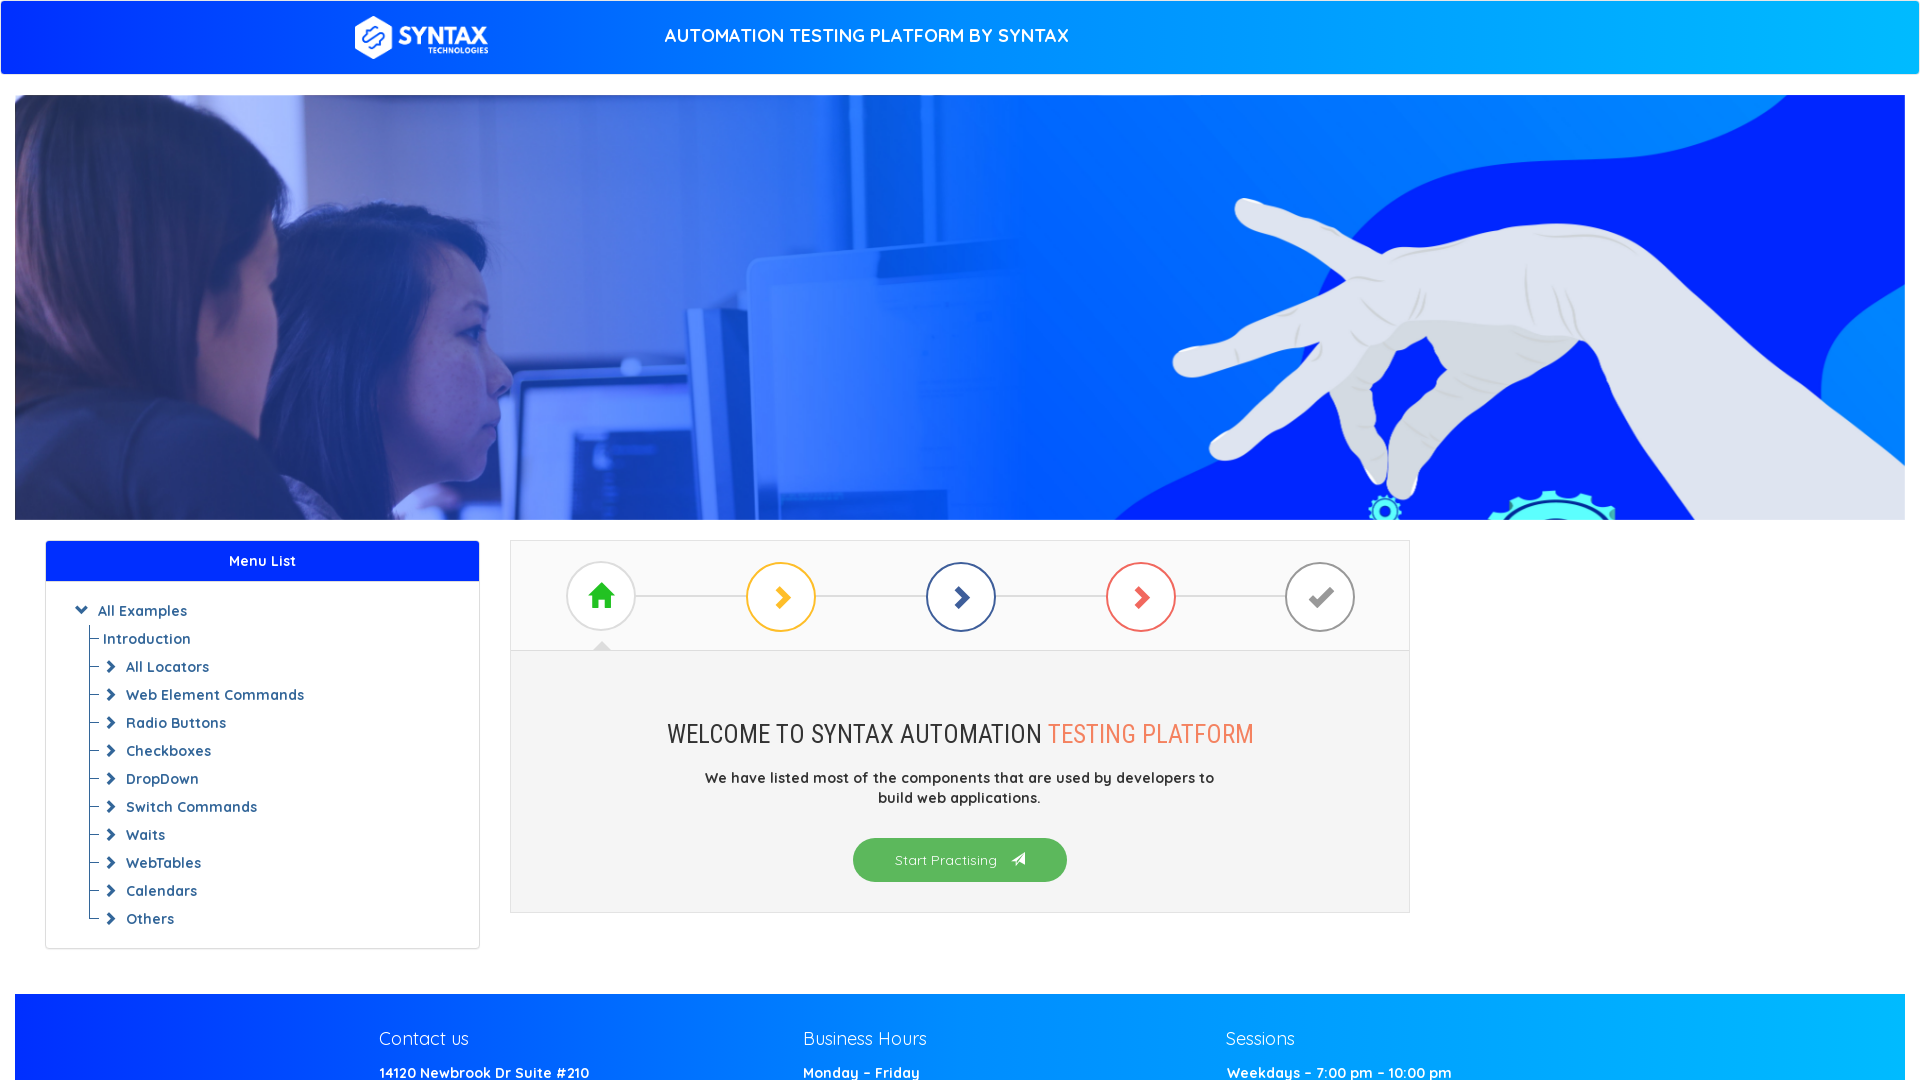

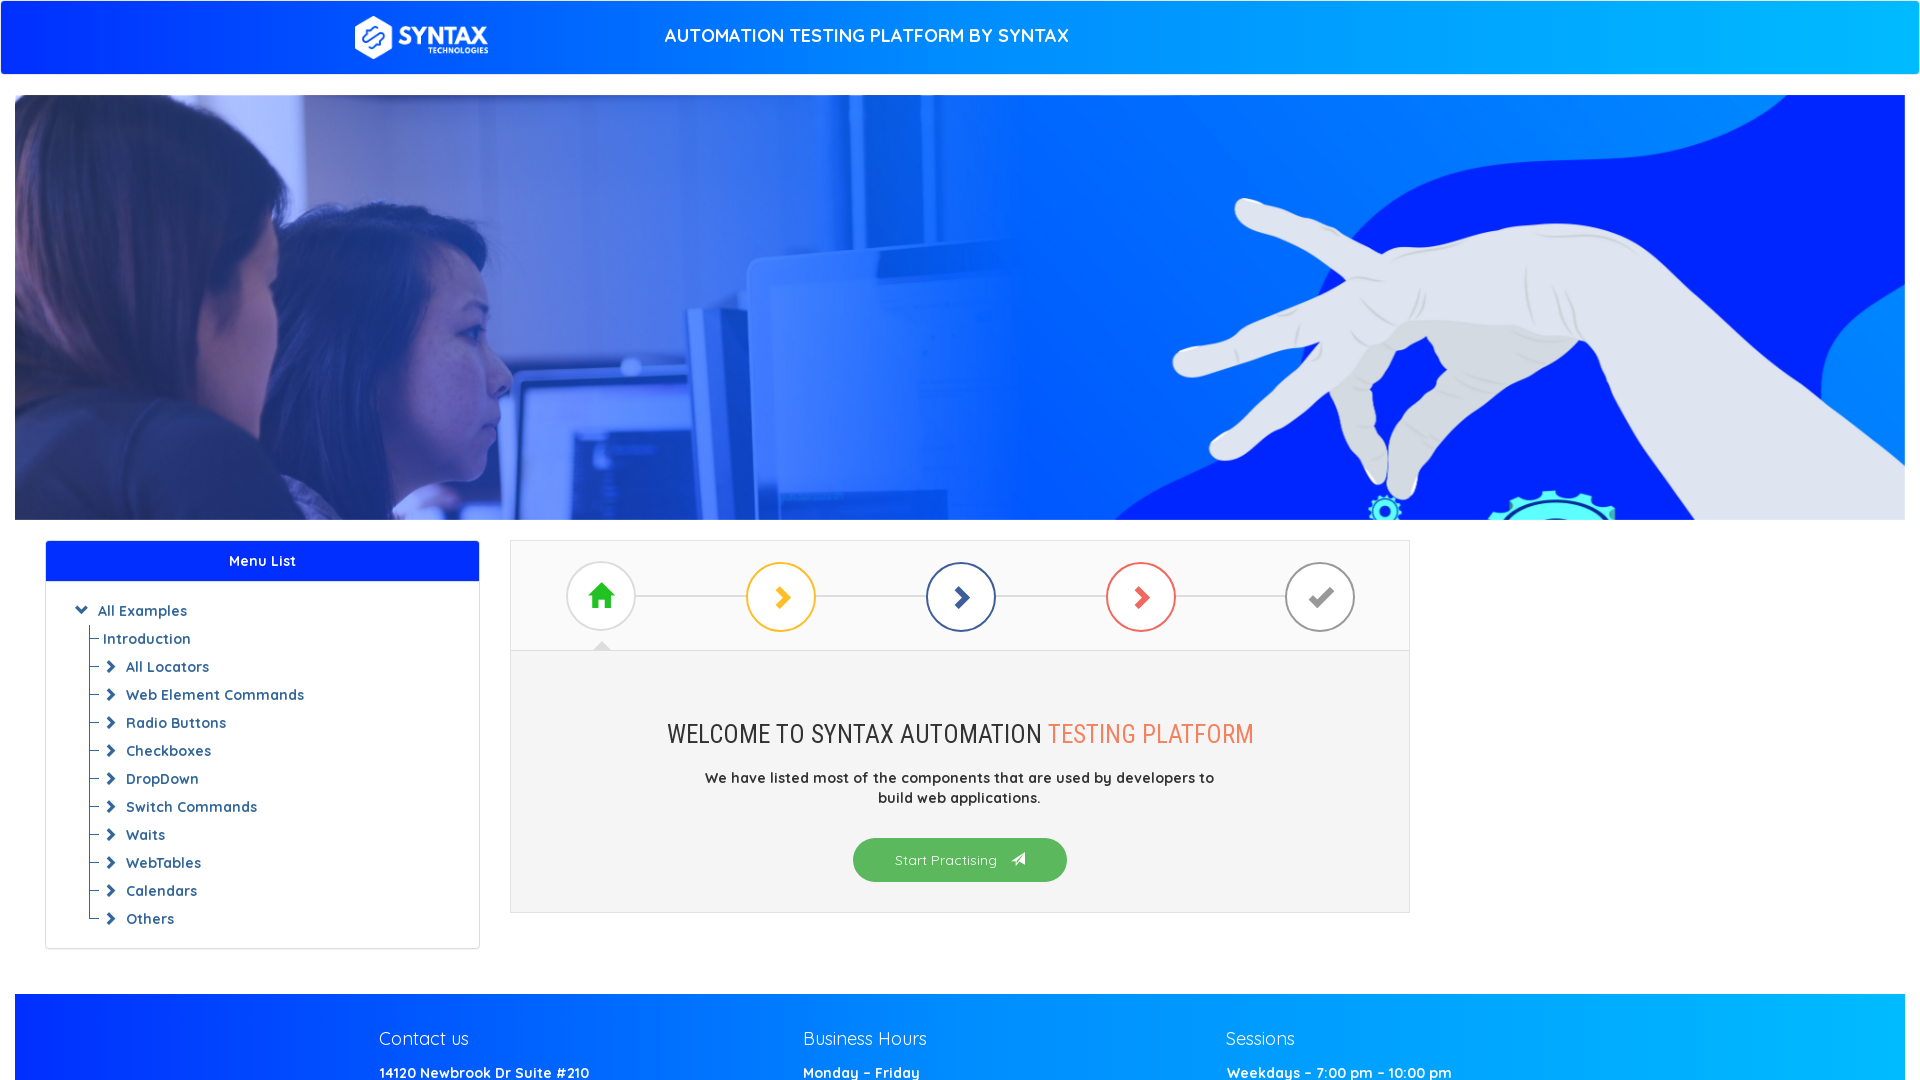